Tests the Add/Remove Elements functionality by navigating to the page, adding two elements, and then deleting both elements

Starting URL: https://the-internet.herokuapp.com/

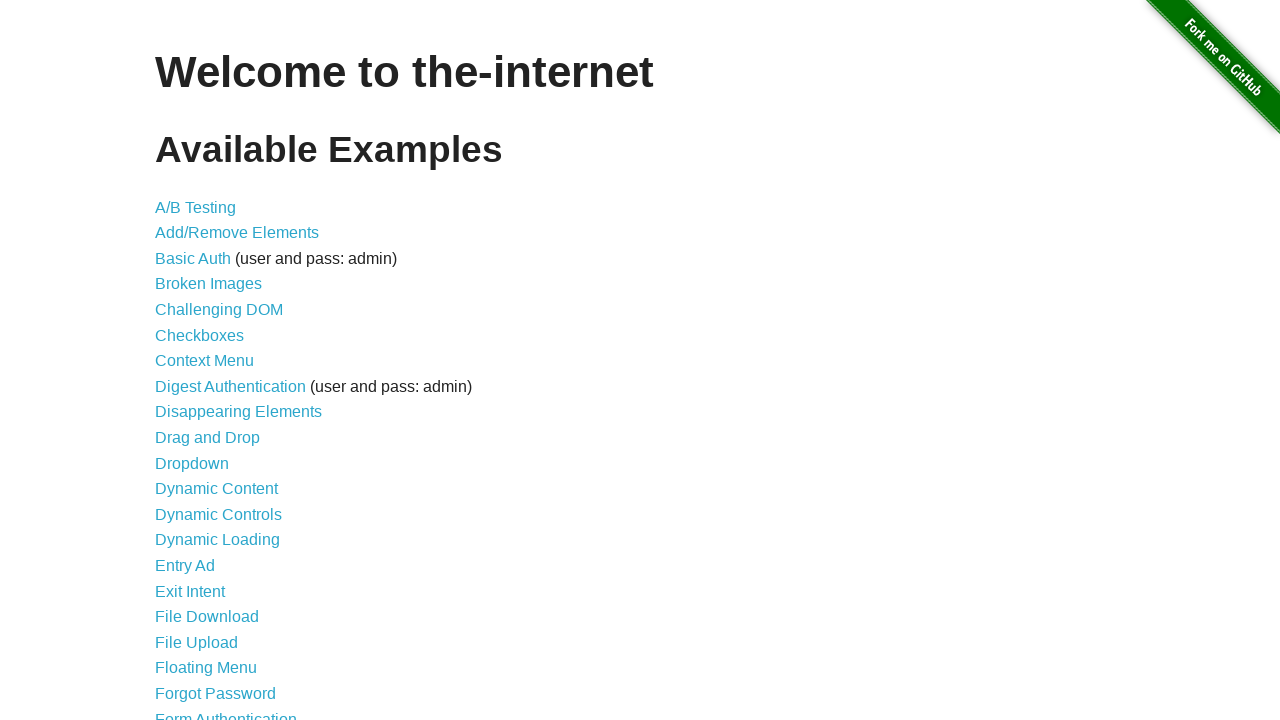

Clicked on Add/Remove Elements link at (237, 233) on xpath=//a[normalize-space()='Add/Remove Elements']
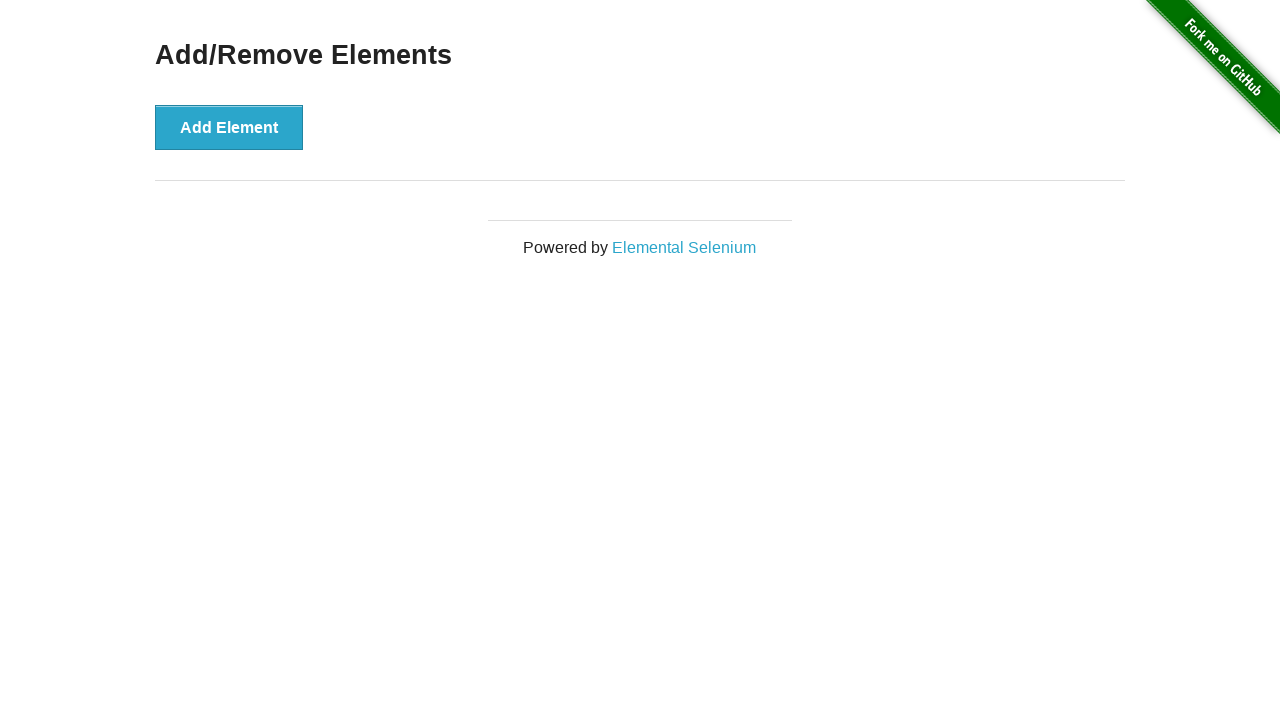

Add Element button loaded
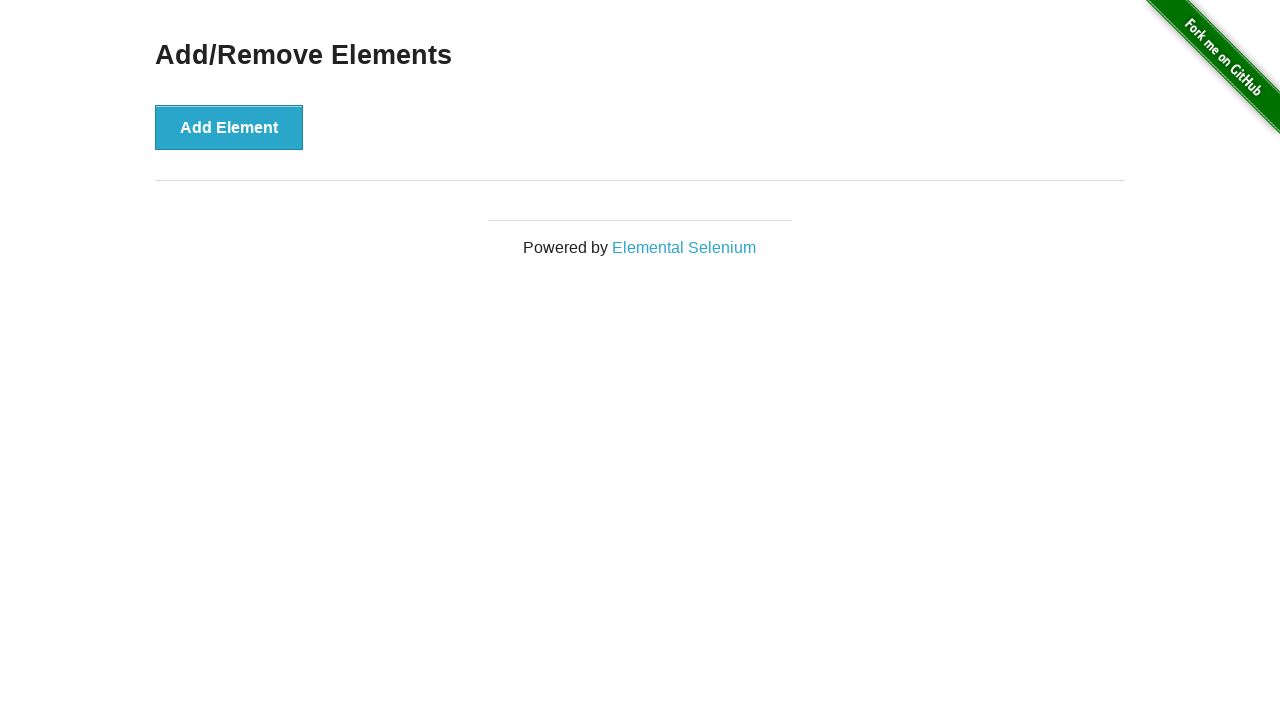

Clicked Add Element button to add first element at (229, 127) on xpath=//button[normalize-space()='Add Element']
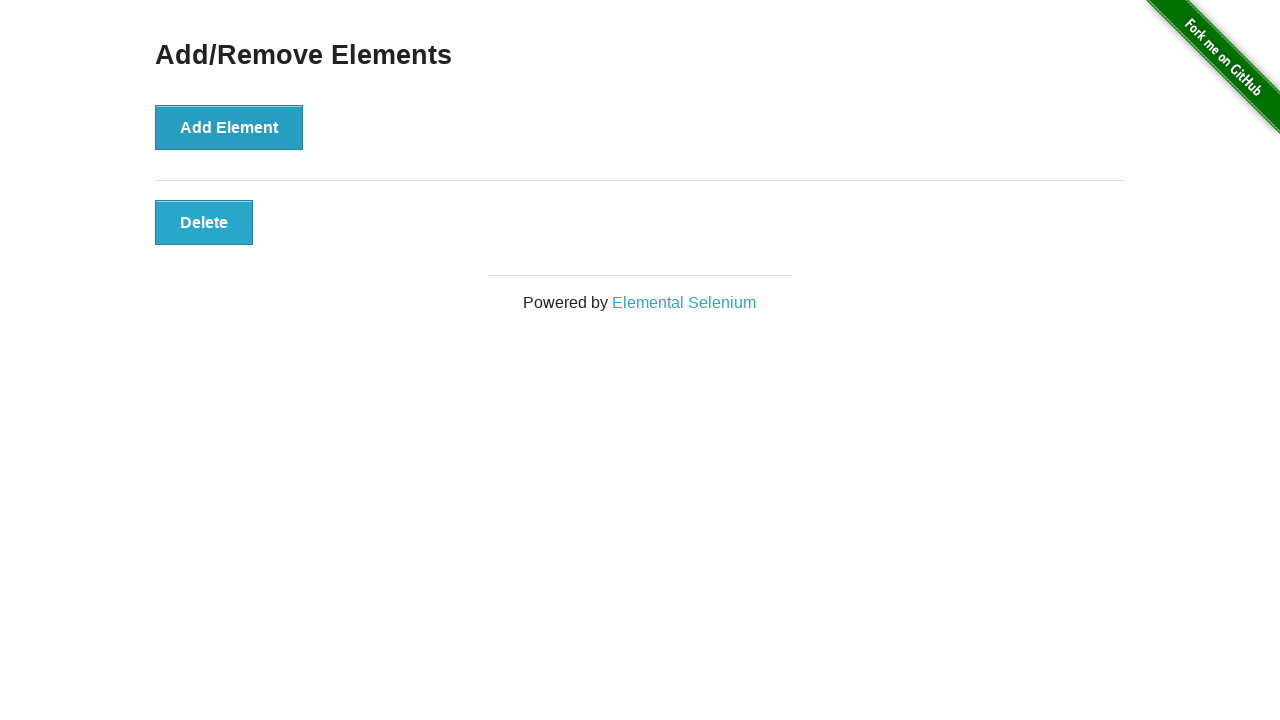

Clicked Add Element button to add second element at (229, 127) on xpath=//button[normalize-space()='Add Element']
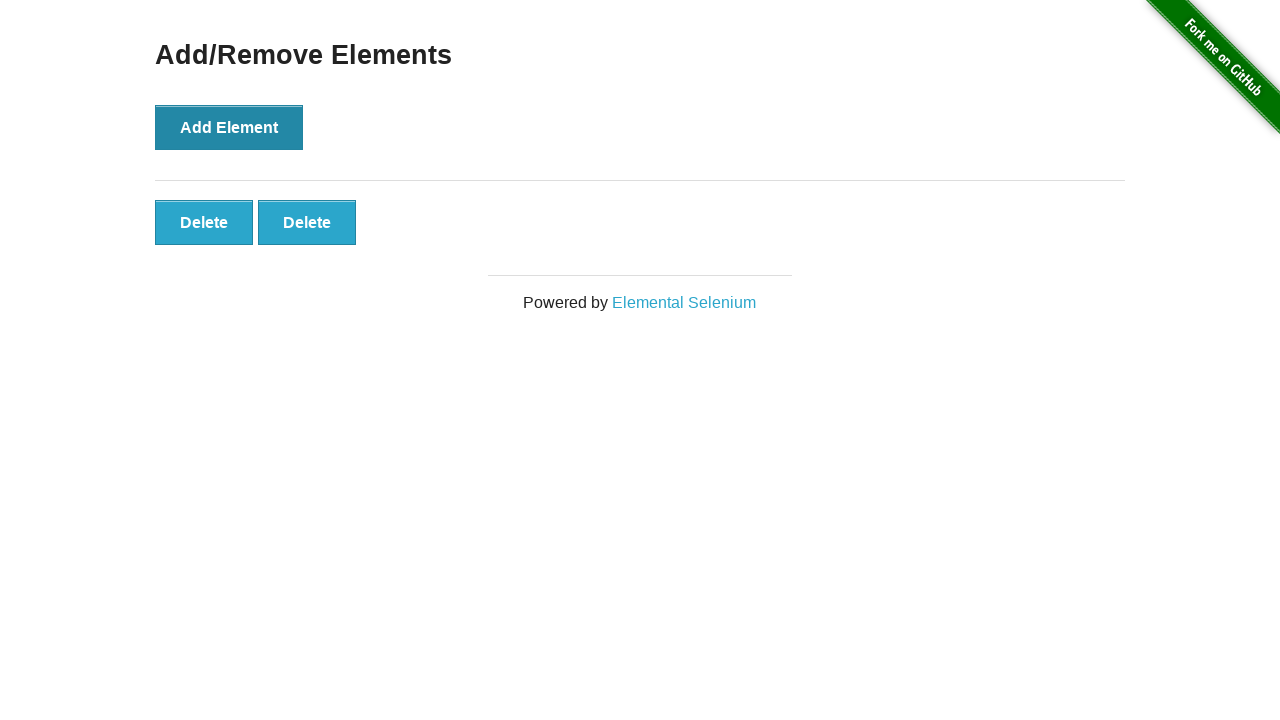

Delete buttons appeared
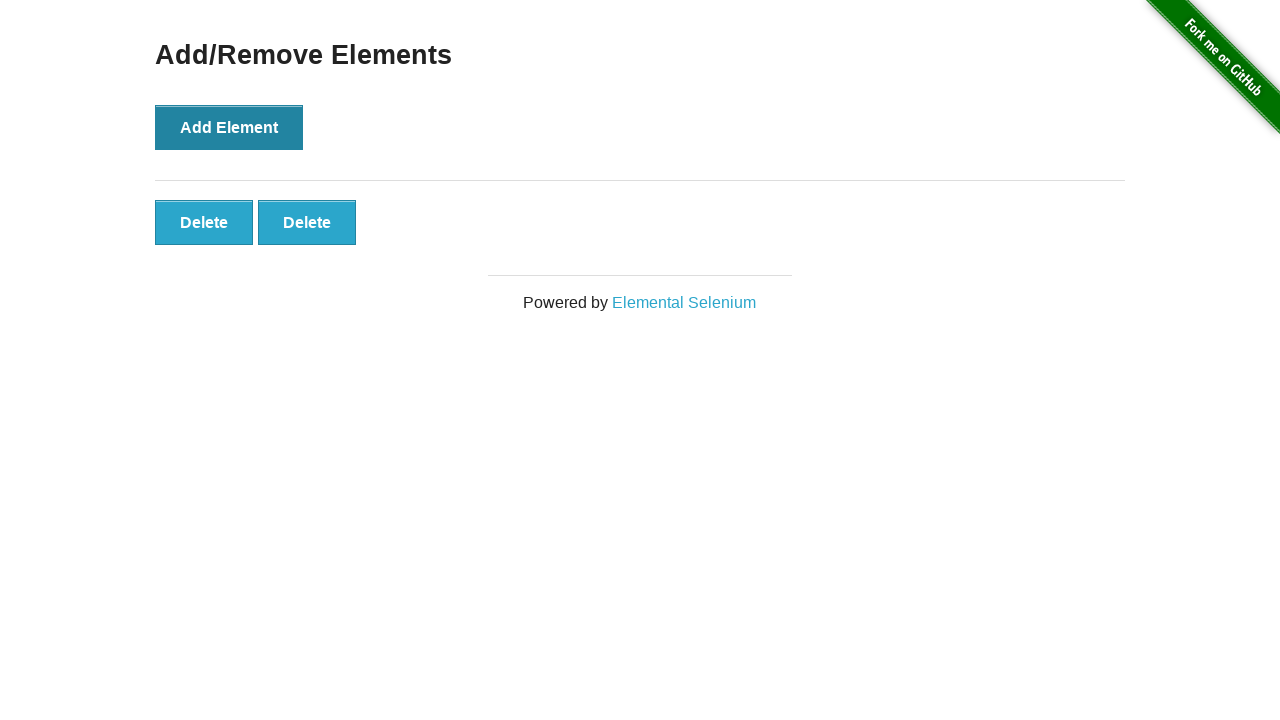

Clicked delete button to remove first element at (204, 222) on xpath=//div[@id='elements']/button[1]
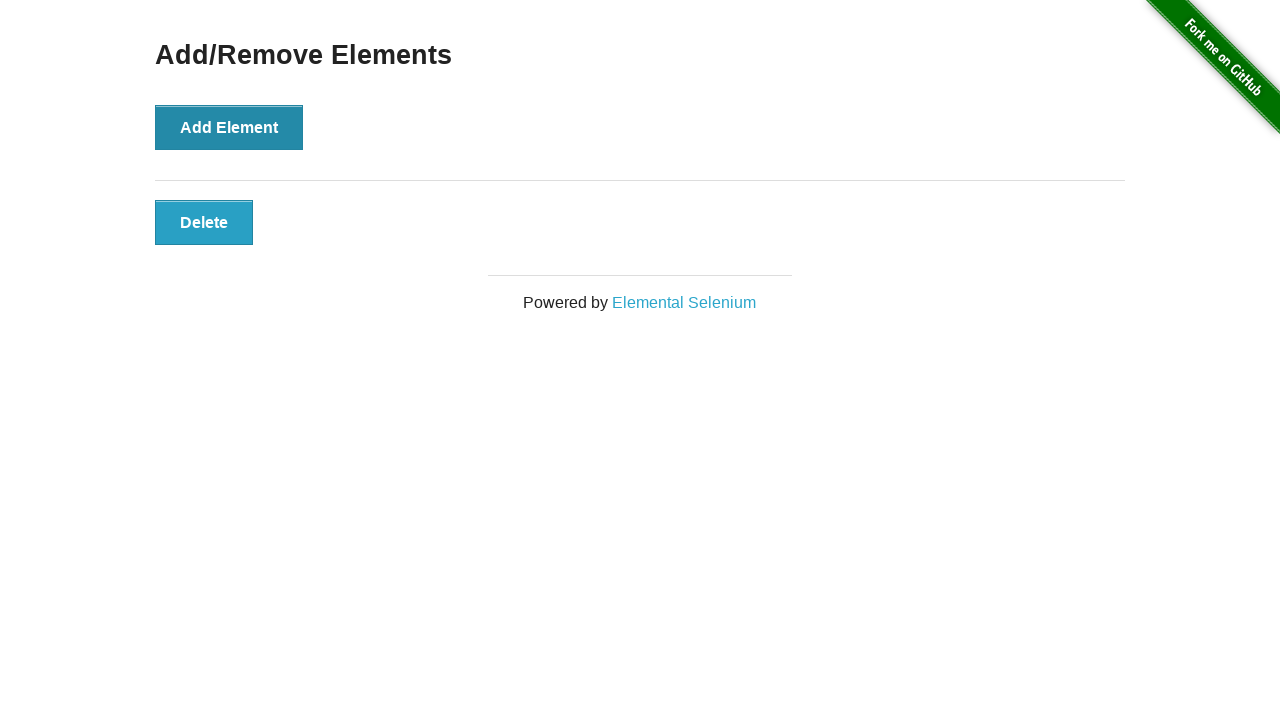

Clicked delete button to remove second element at (204, 222) on xpath=//div[@id='elements']/button[1]
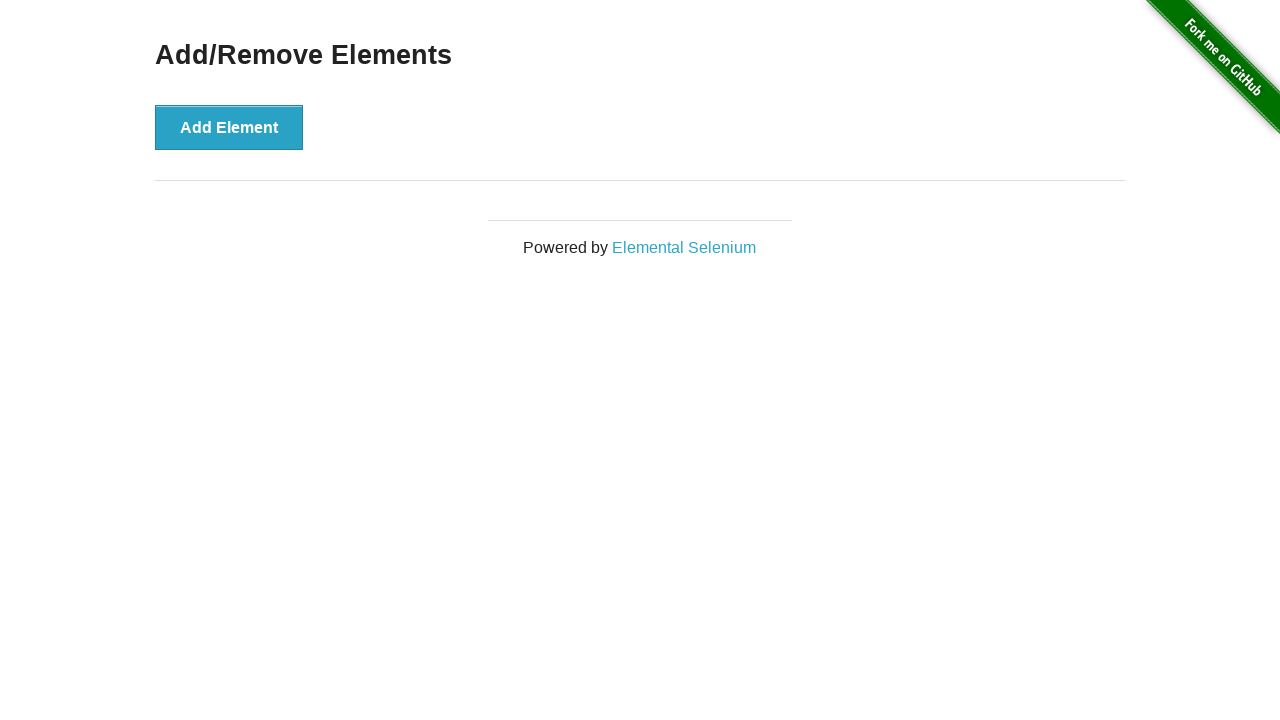

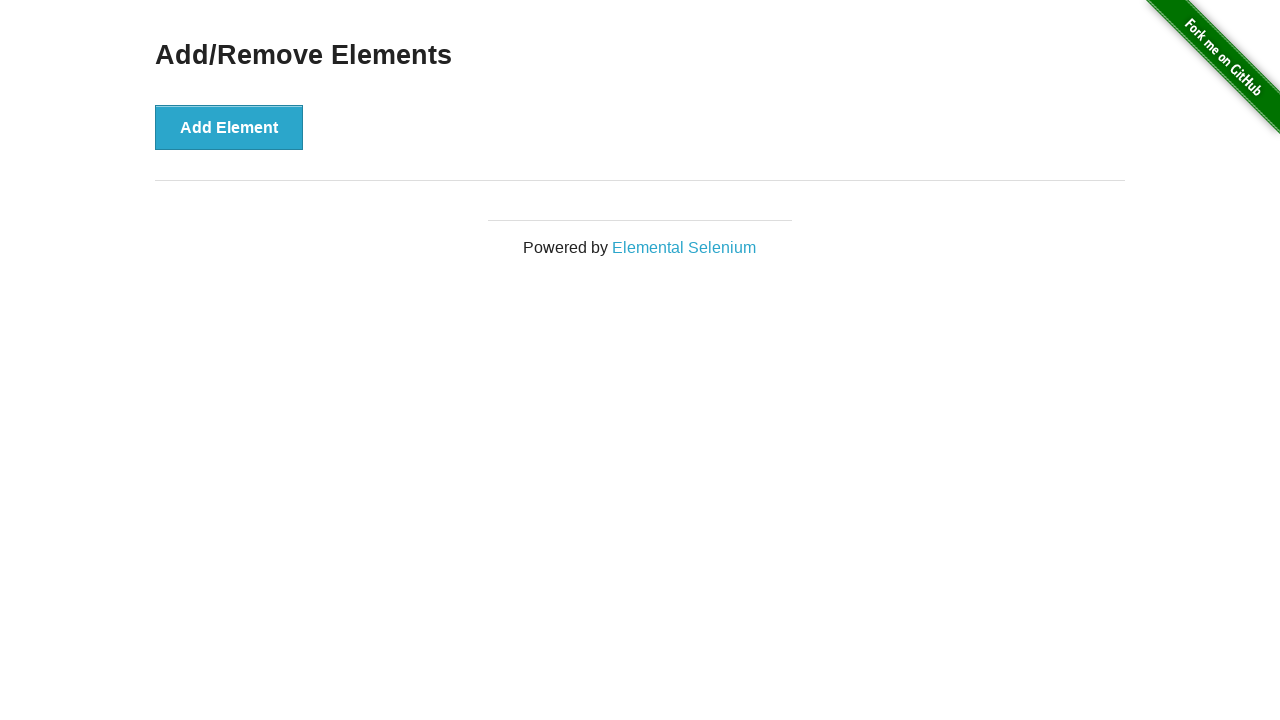